Tests navigation on the Robocode website by clicking the first item in the top menu navigation

Starting URL: https://robocode.ua/

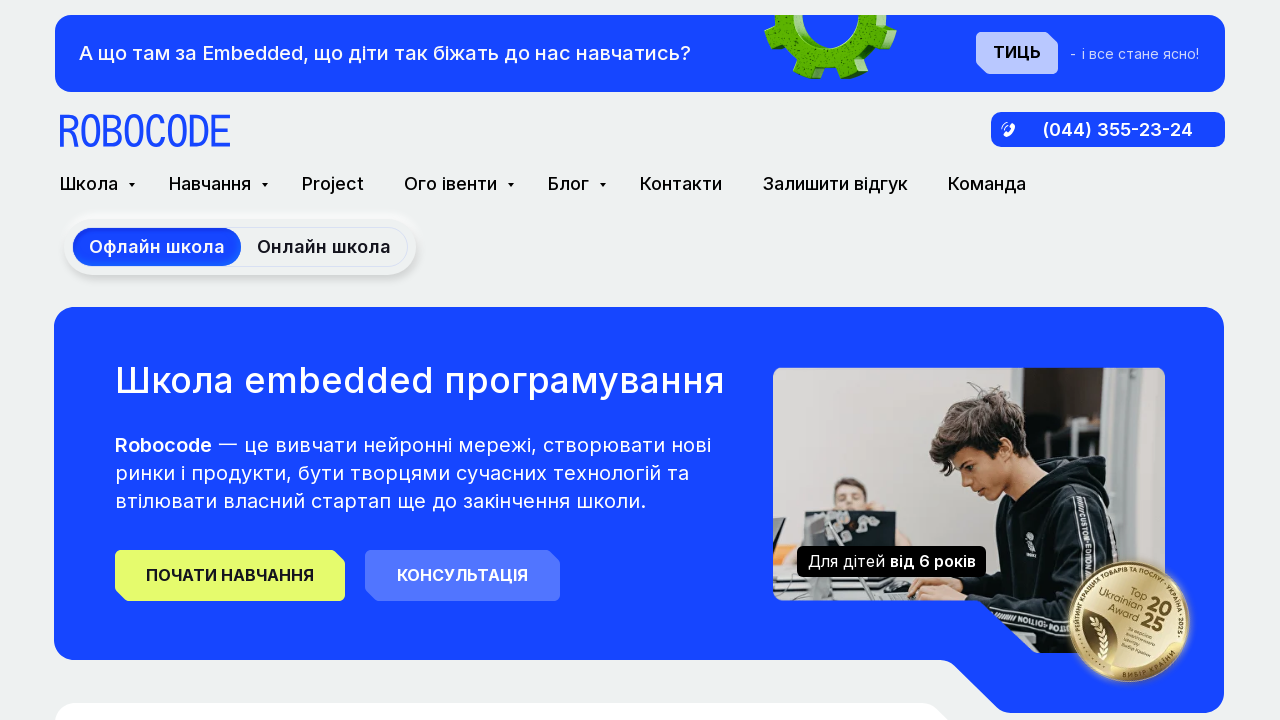

Clicked the first item in the top menu navigation at (92, 183) on a.t-menu__link-item >> nth=0
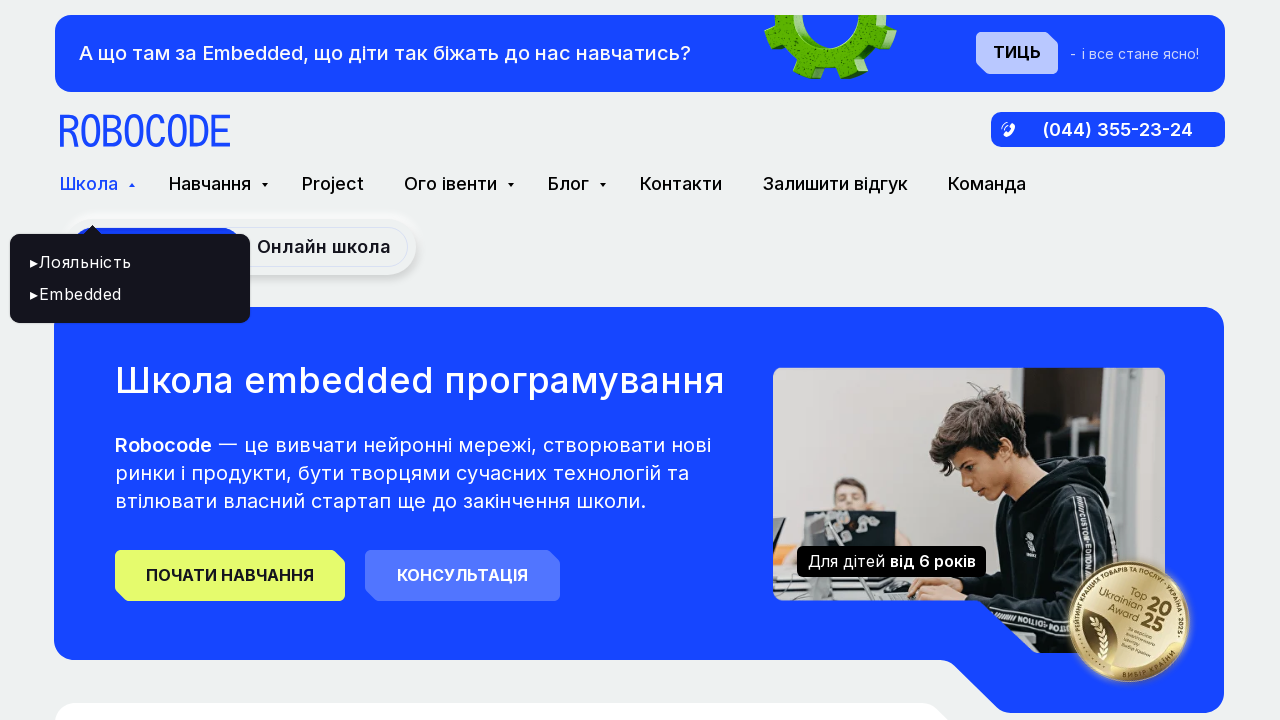

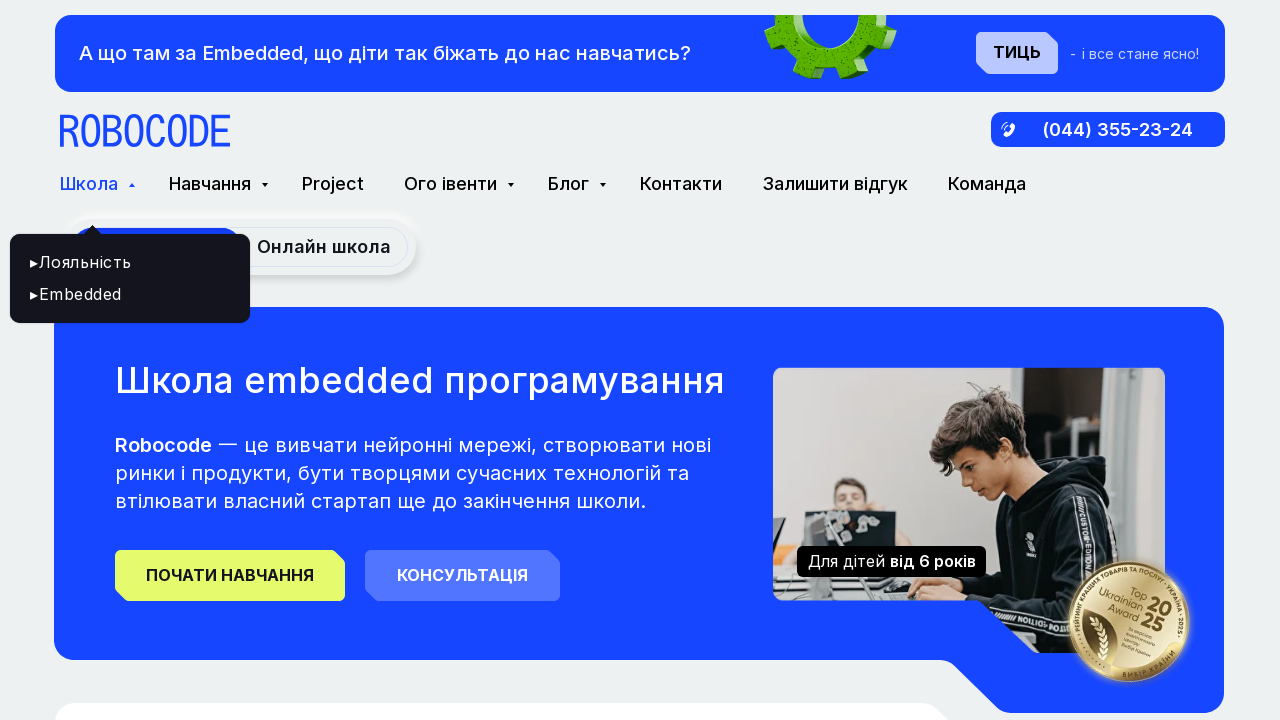